Tests dismissing a JavaScript confirm alert by clicking the second alert button, verifying the alert text, dismissing it, and verifying the cancel result message.

Starting URL: https://testcenter.techproeducation.com/index.php?page=javascript-alerts

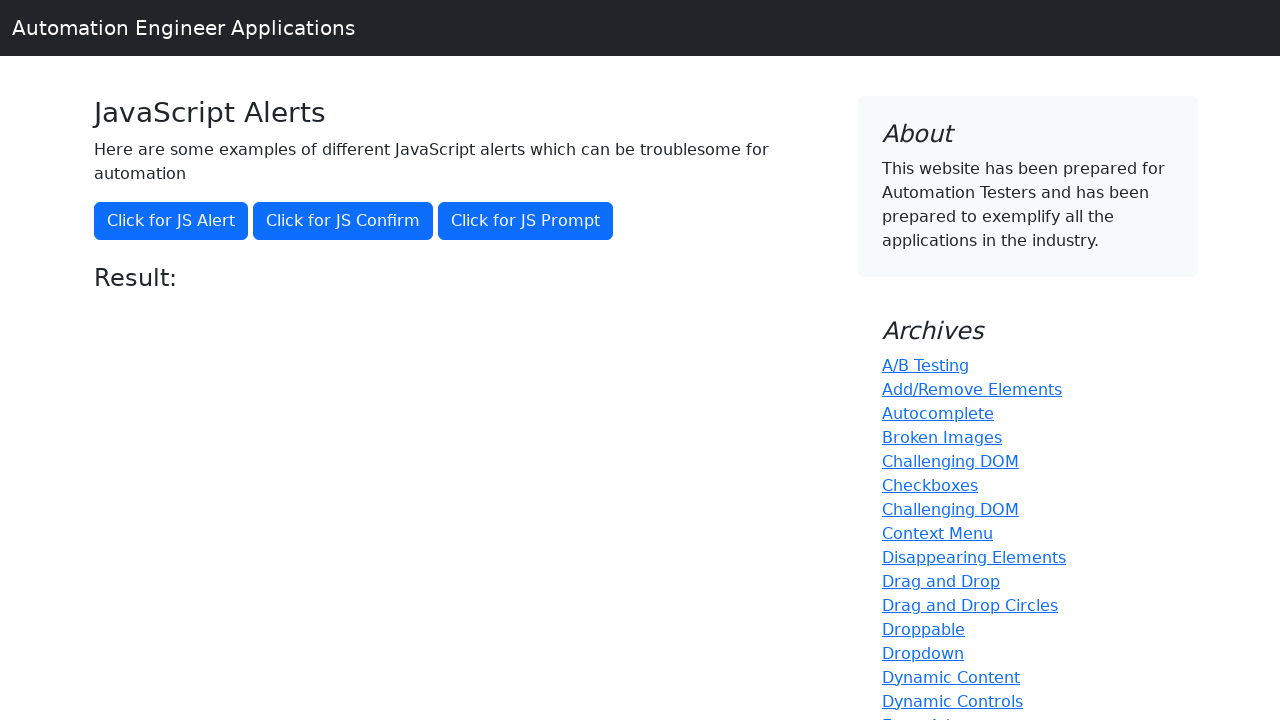

Set up dialog handler to dismiss alerts and capture text
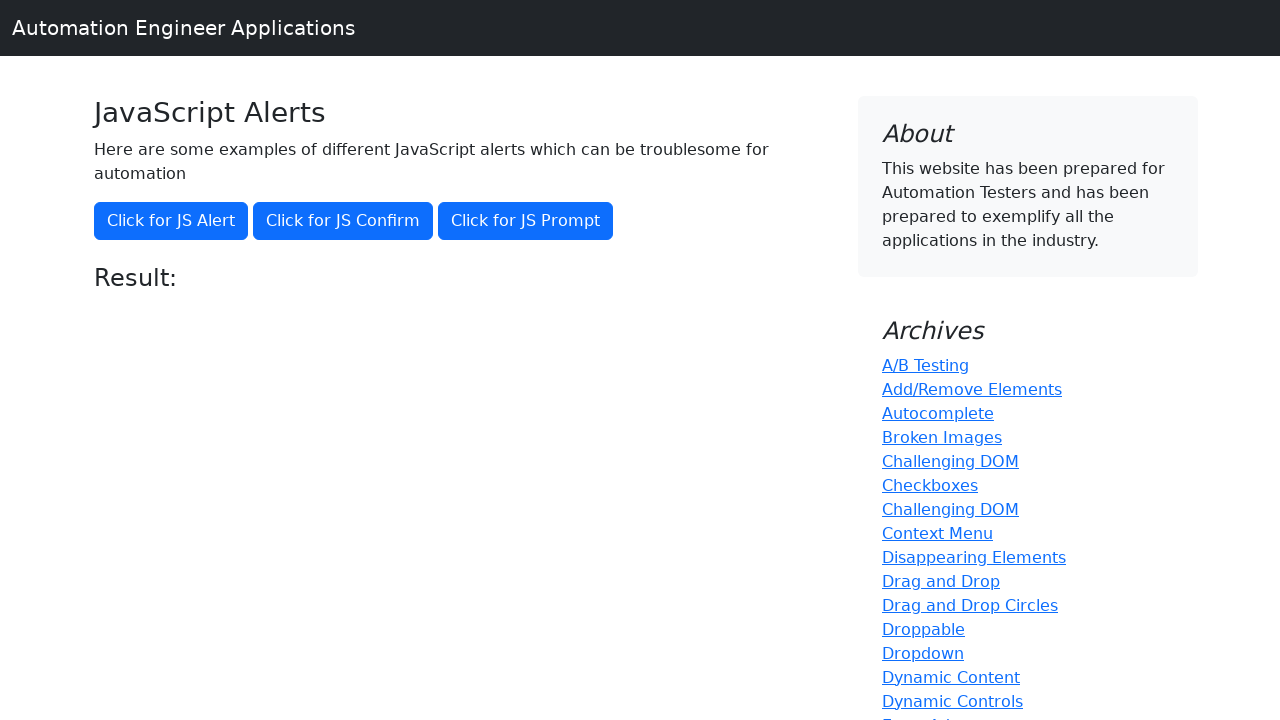

Clicked the Confirm button to trigger JavaScript alert at (343, 221) on xpath=//button[@onclick='jsConfirm()']
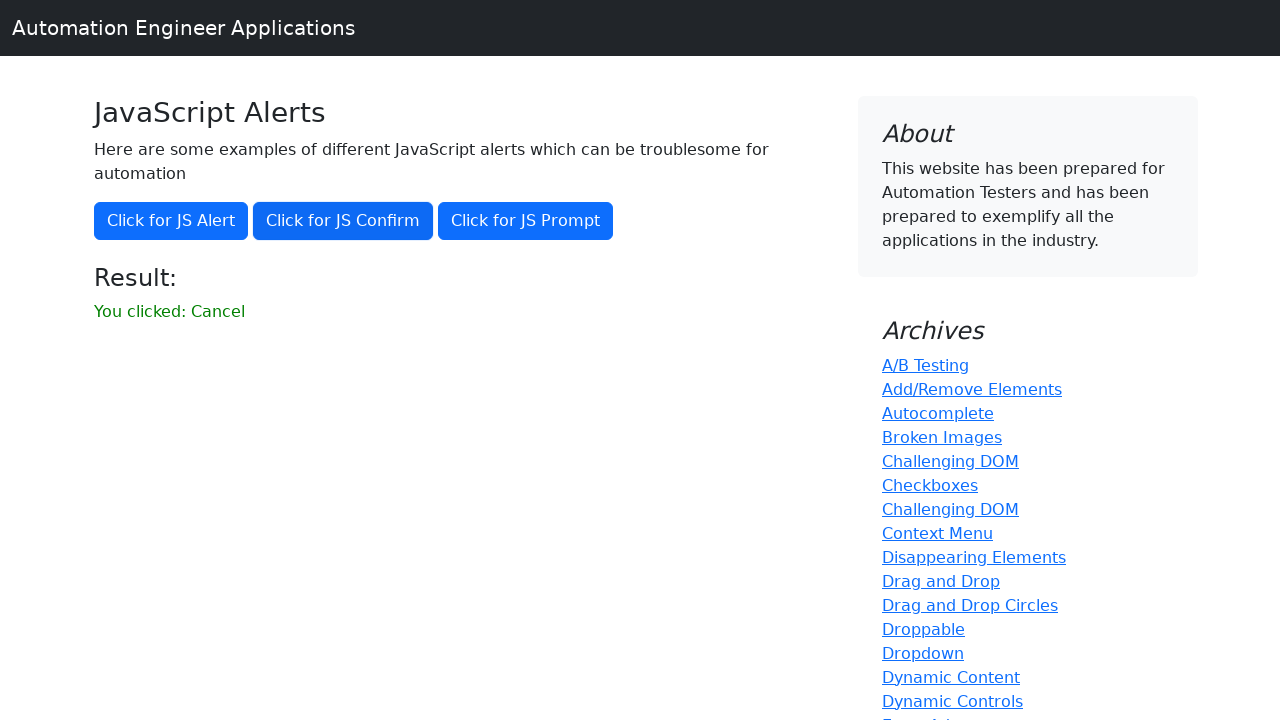

Waited for result message to appear
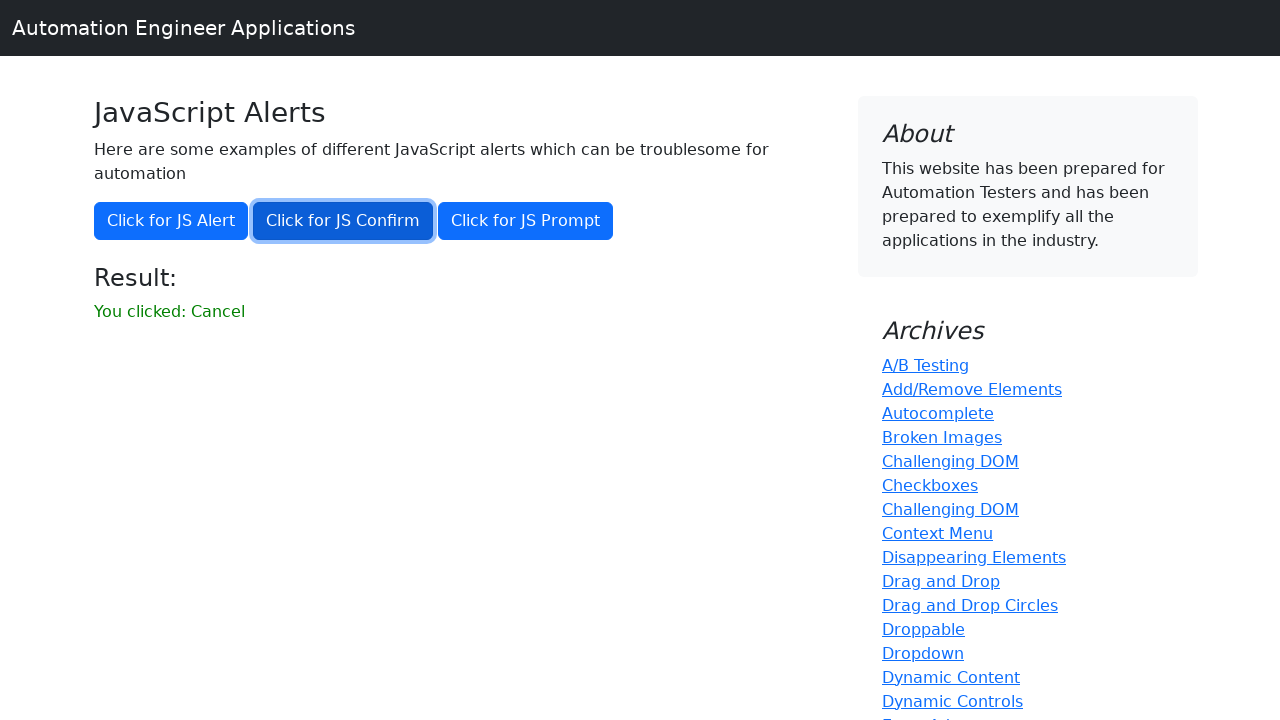

Retrieved result text from result element
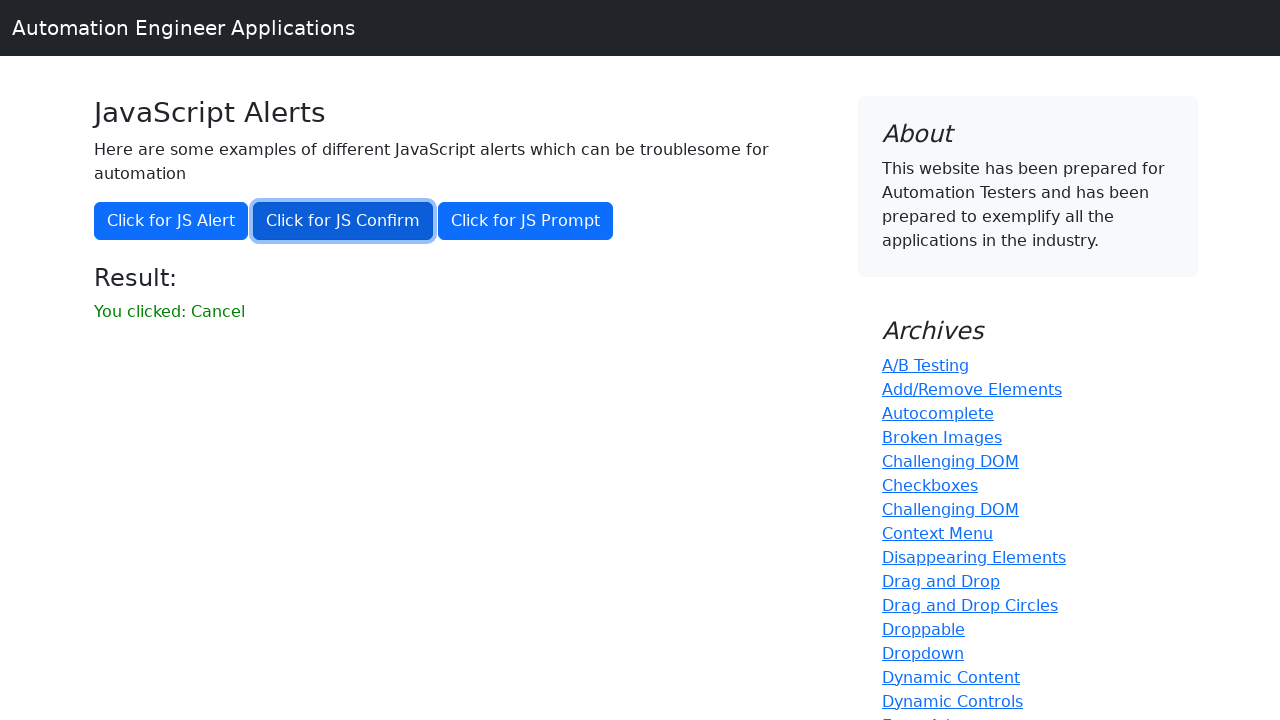

Verified that result text equals 'You clicked: Cancel'
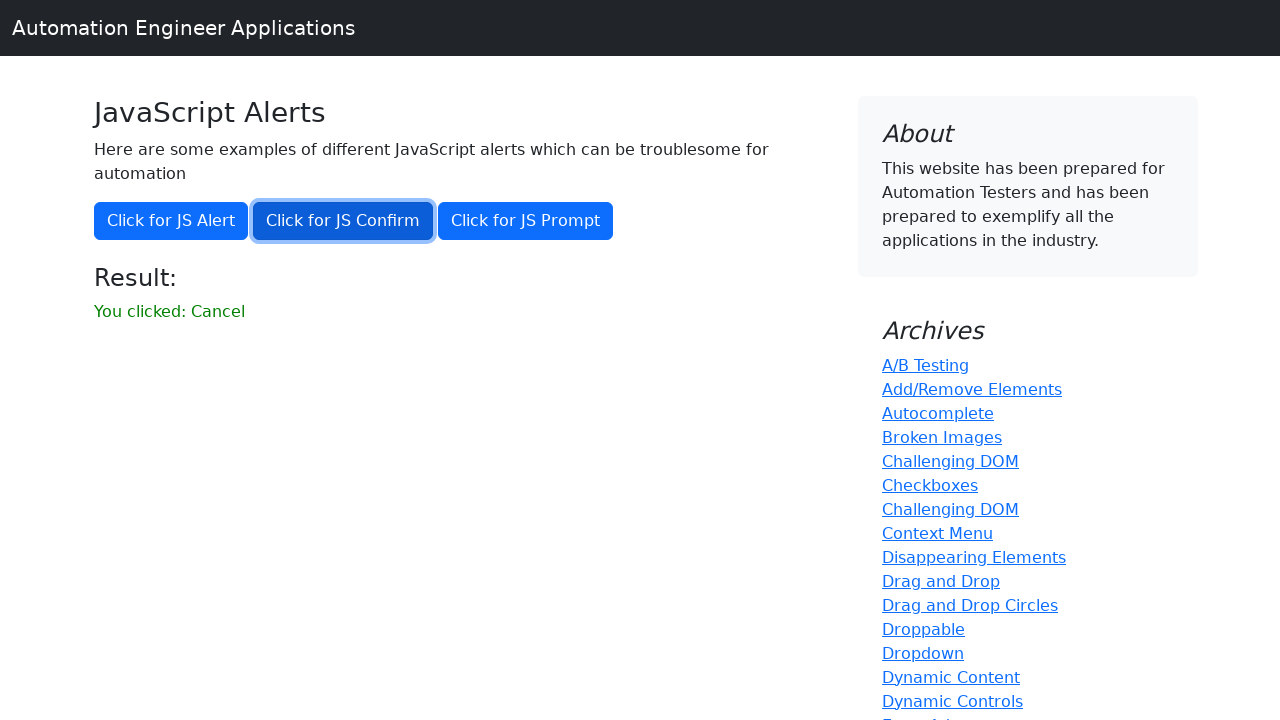

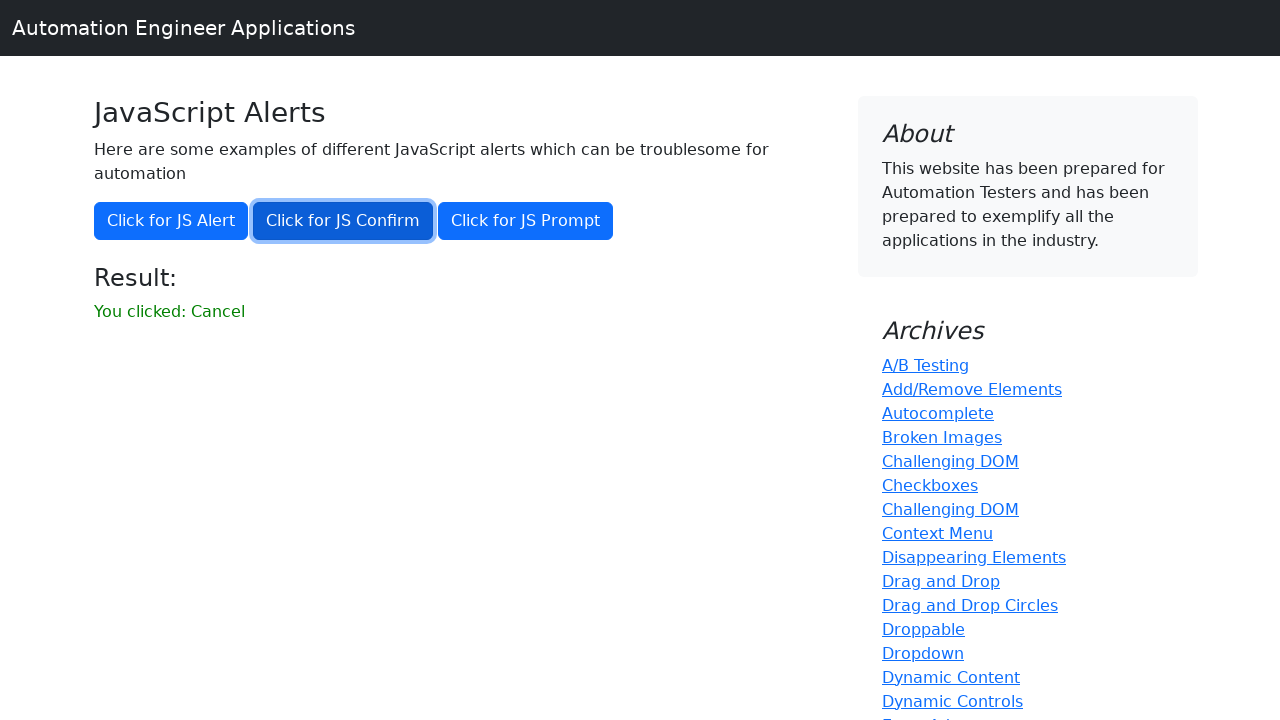